Tests handling of a JavaScript confirmation dialog by clicking a button that triggers a confirm dialog and dismissing it

Starting URL: https://the-internet.herokuapp.com/javascript_alerts

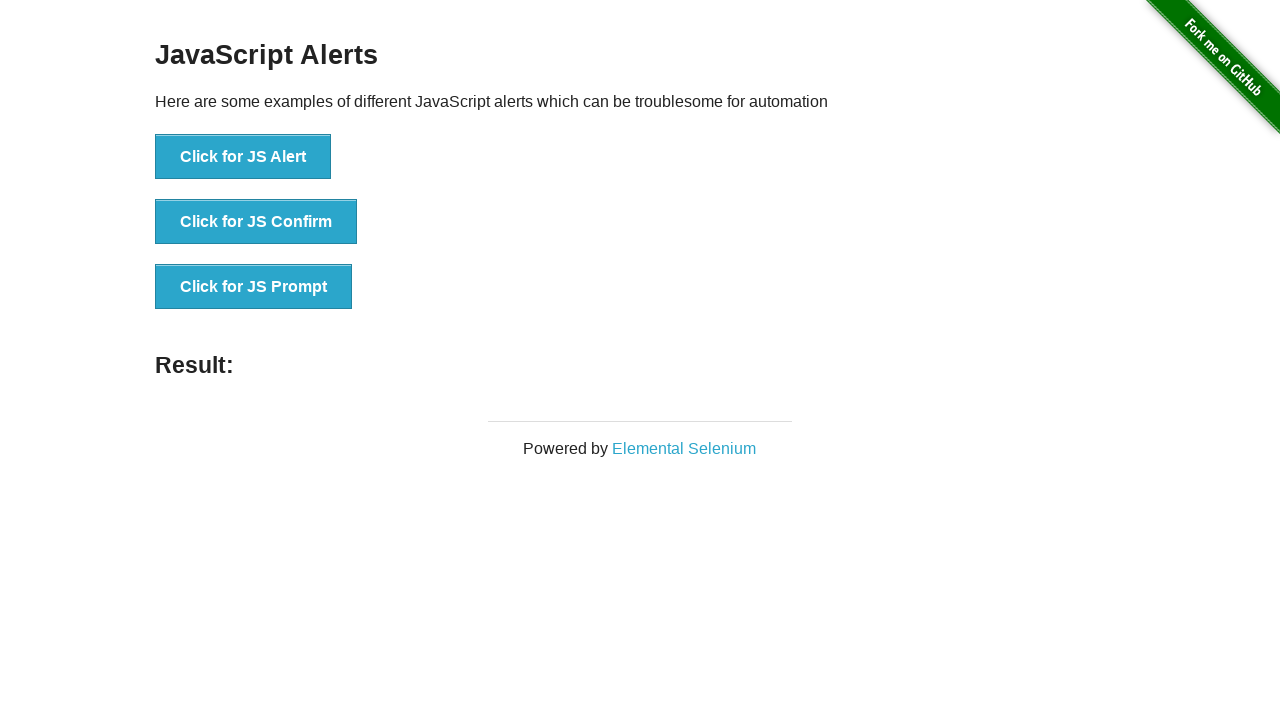

Set up dialog handler to dismiss confirmation dialogs
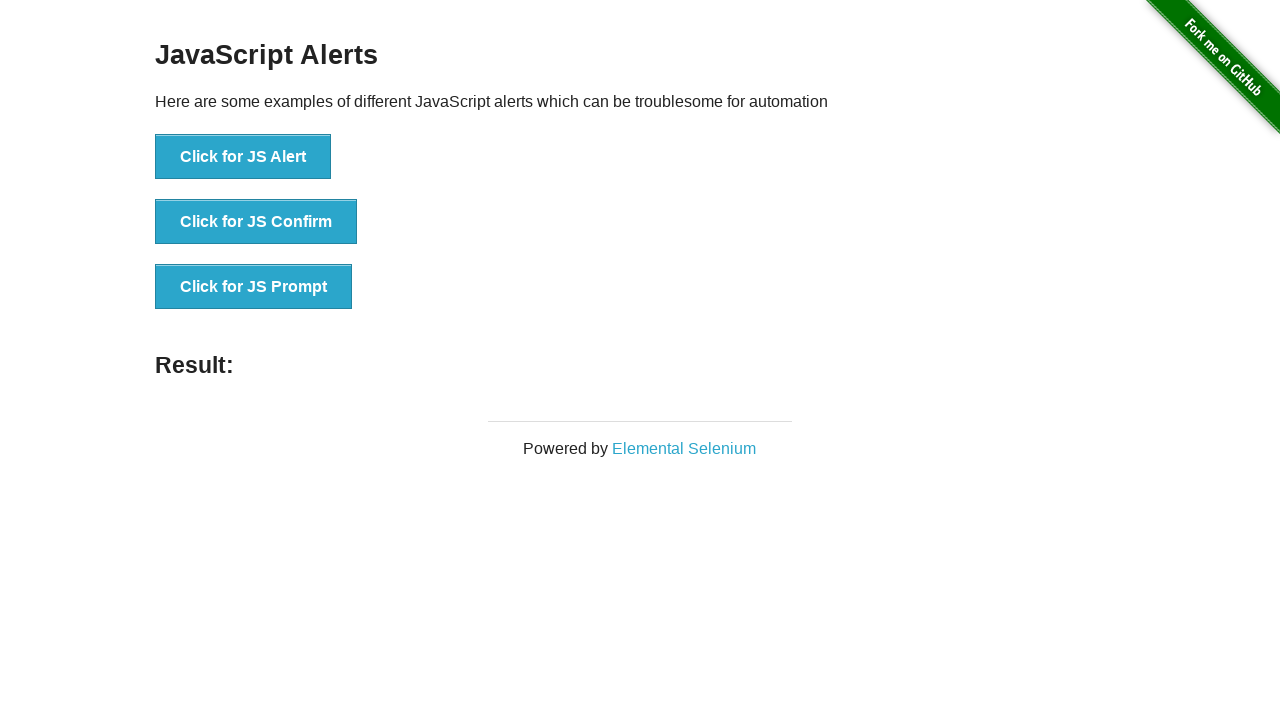

Clicked button to trigger confirmation dialog at (256, 222) on button[onclick='jsConfirm()']
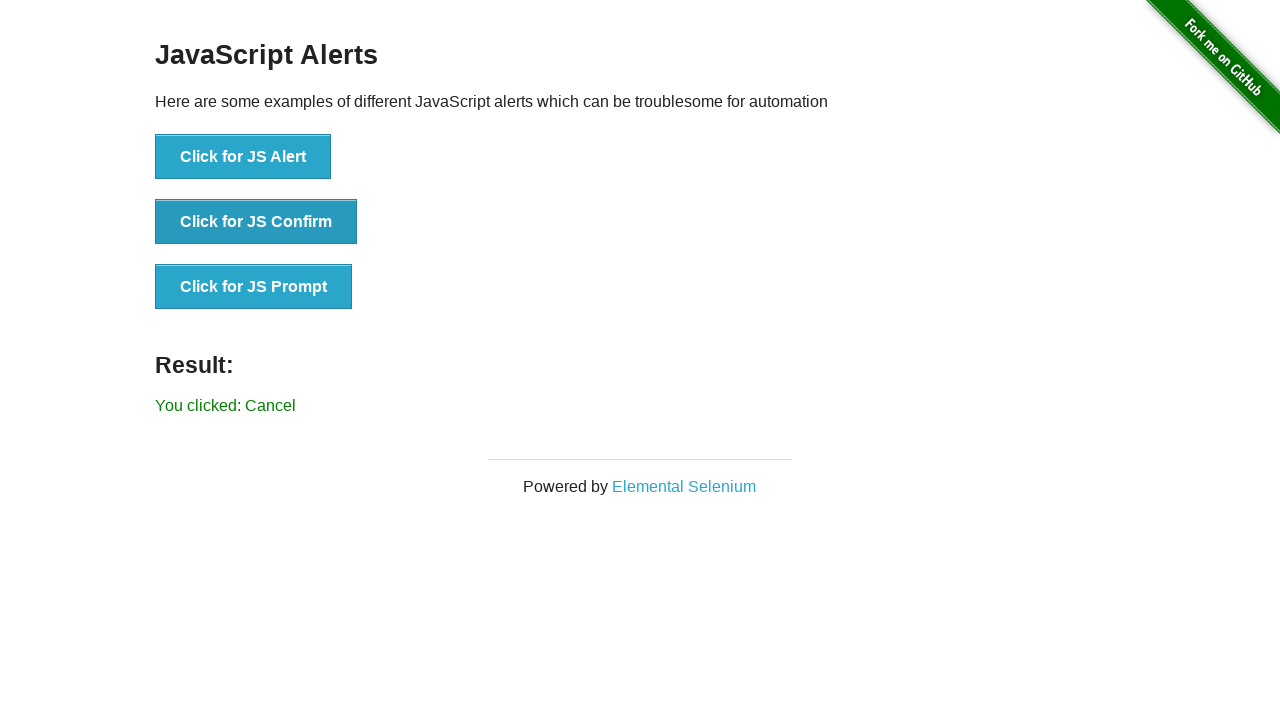

Confirmation dialog was dismissed and result element appeared
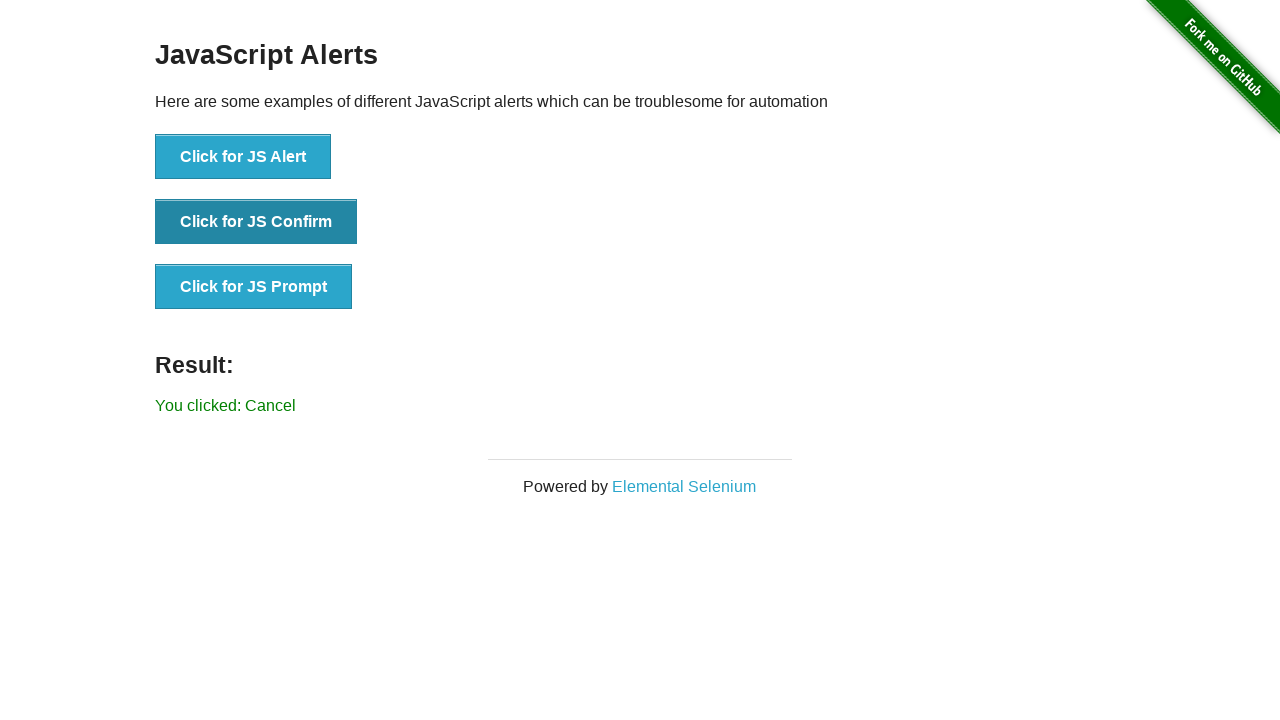

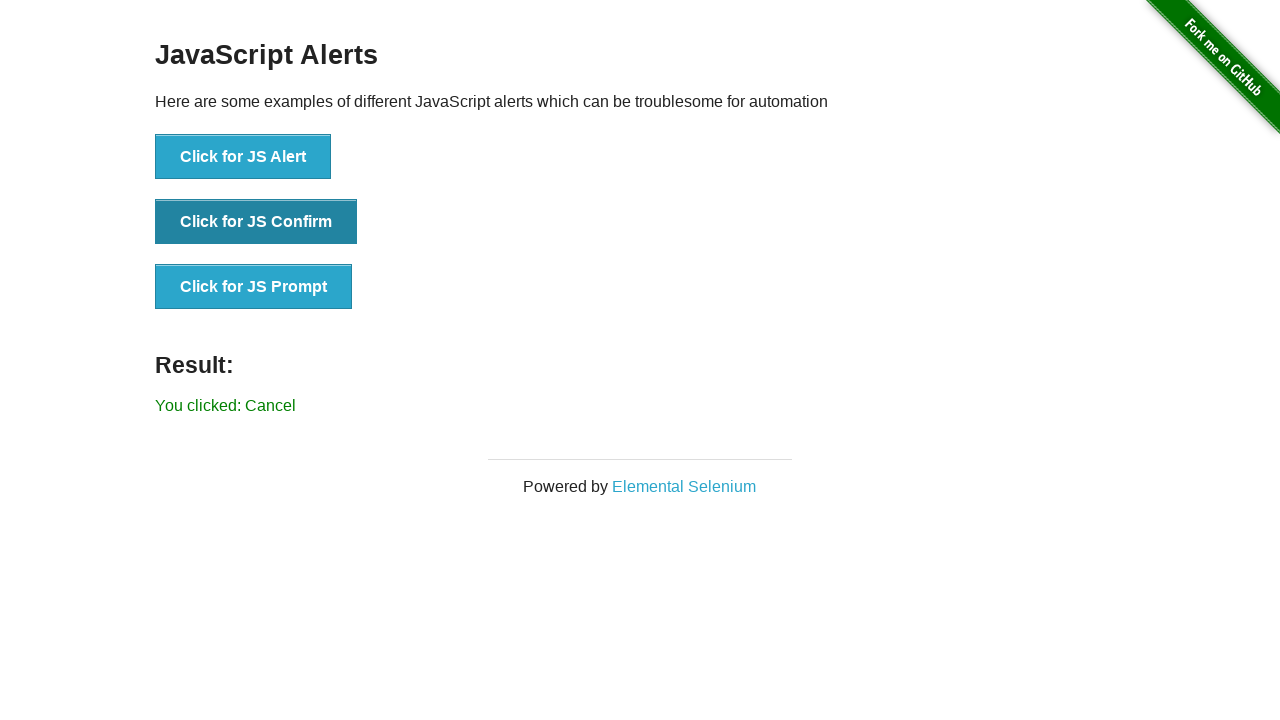